Fills out a web form with personal information including name, job title, education level, and gender, then submits the form

Starting URL: https://formy-project.herokuapp.com/form

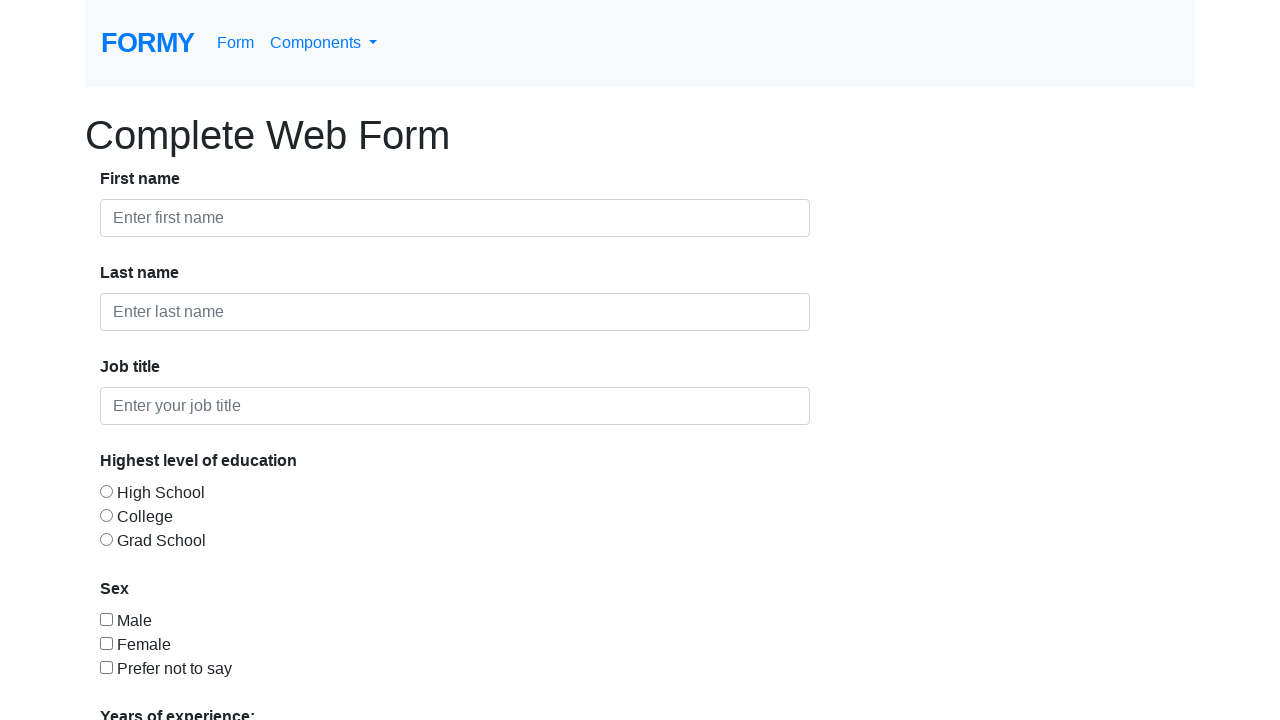

Filled first name field with 'Andy' on #first-name
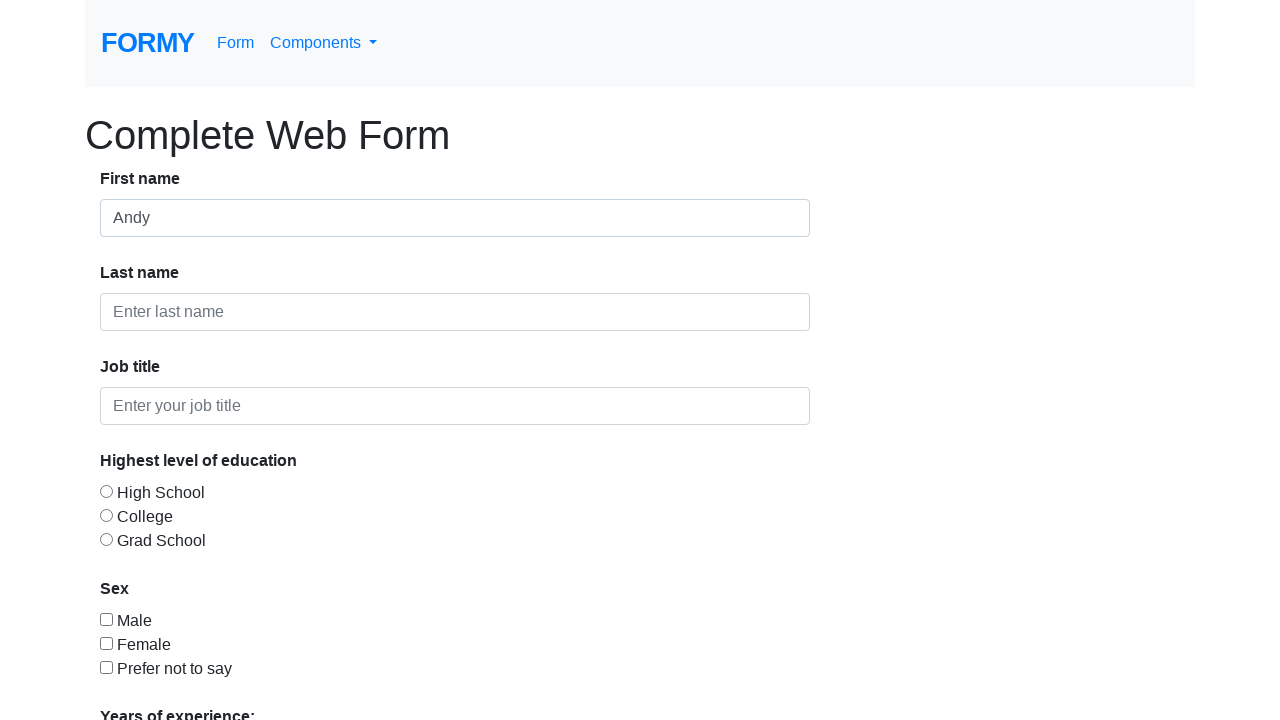

Filled last name field with 'Smith' on #last-name
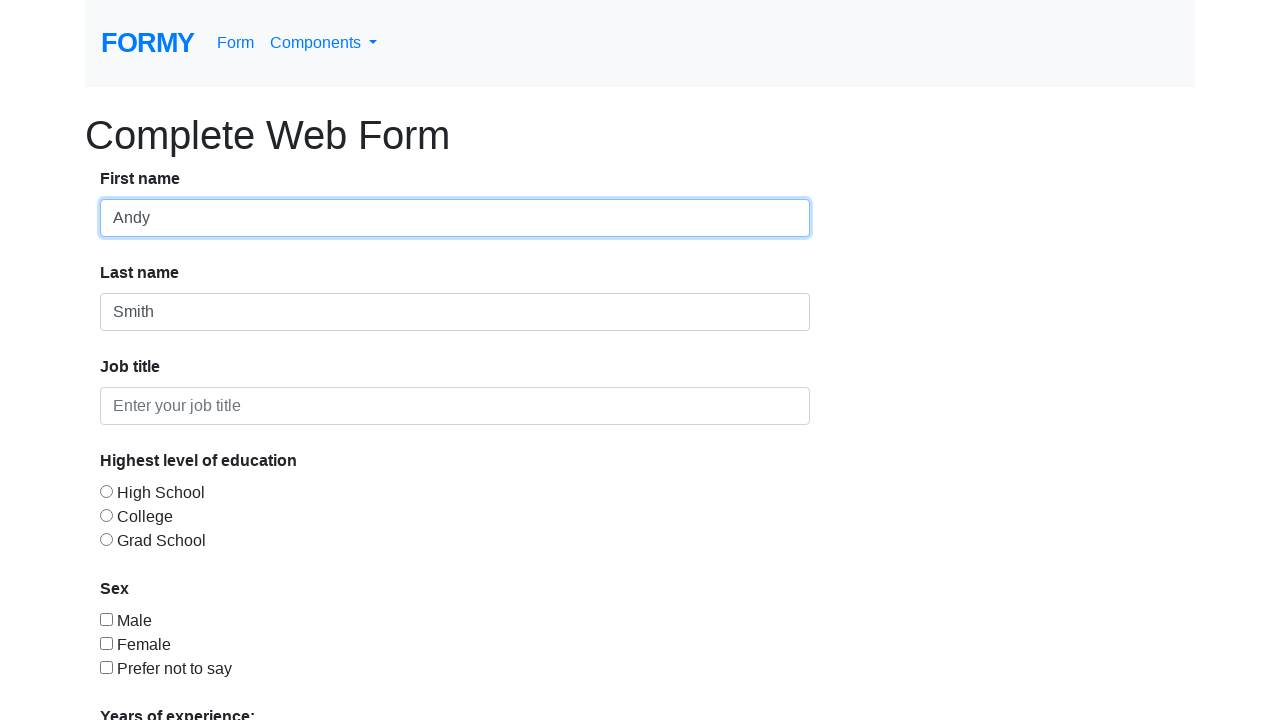

Filled job title field with 'Software Developer' on #job-title
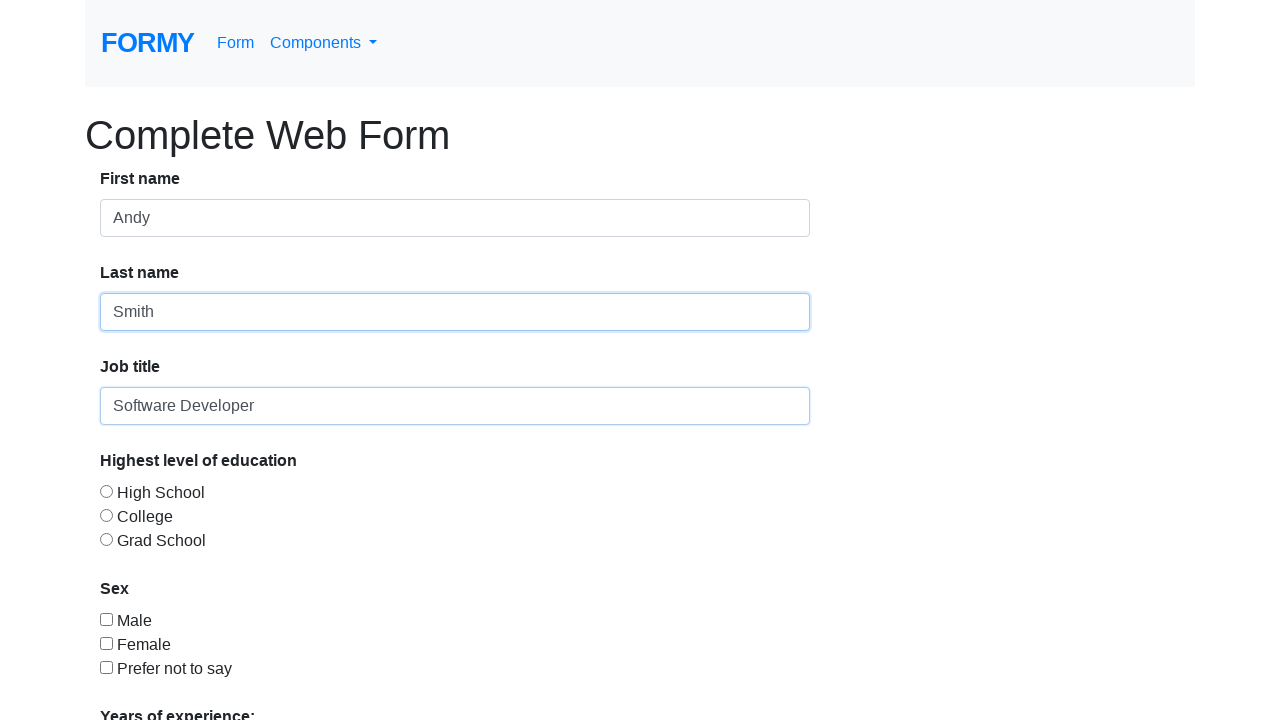

Selected High School education level at (106, 491) on #radio-button-1
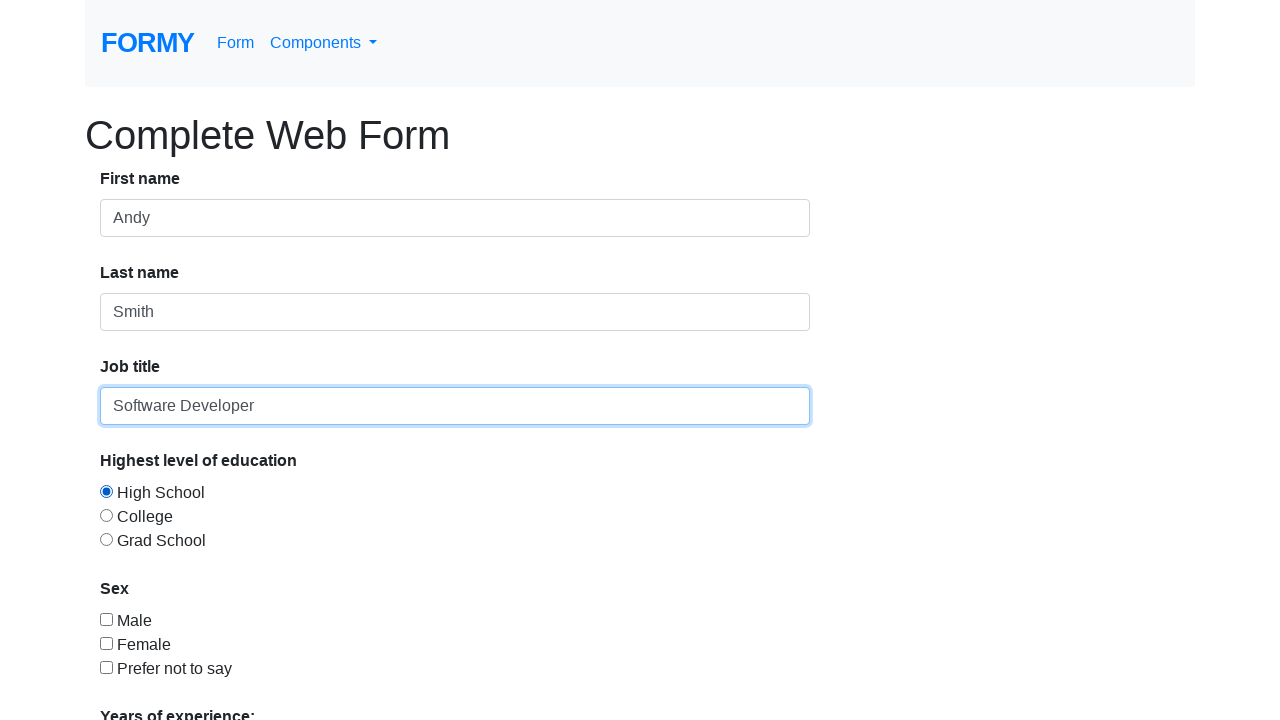

Selected Male gender option at (106, 619) on #checkbox-1
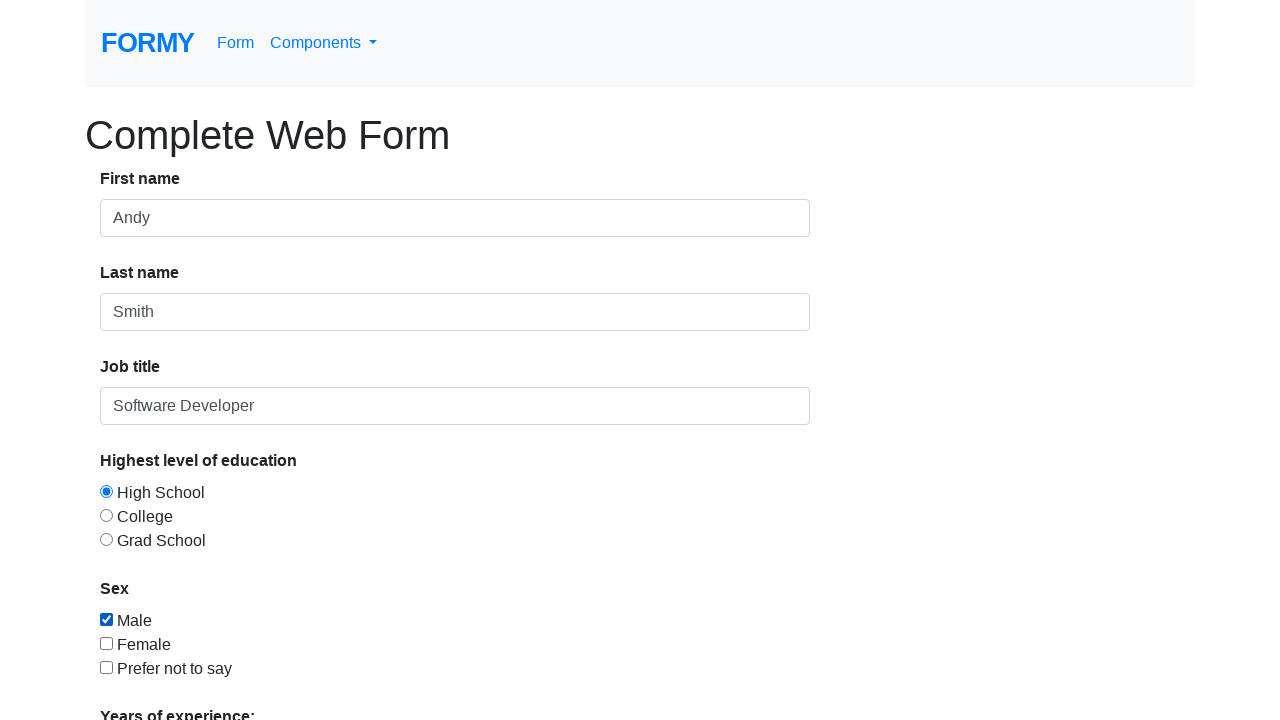

Submitted the form at (148, 680) on a.btn.btn-lg.btn-primary[role='button']
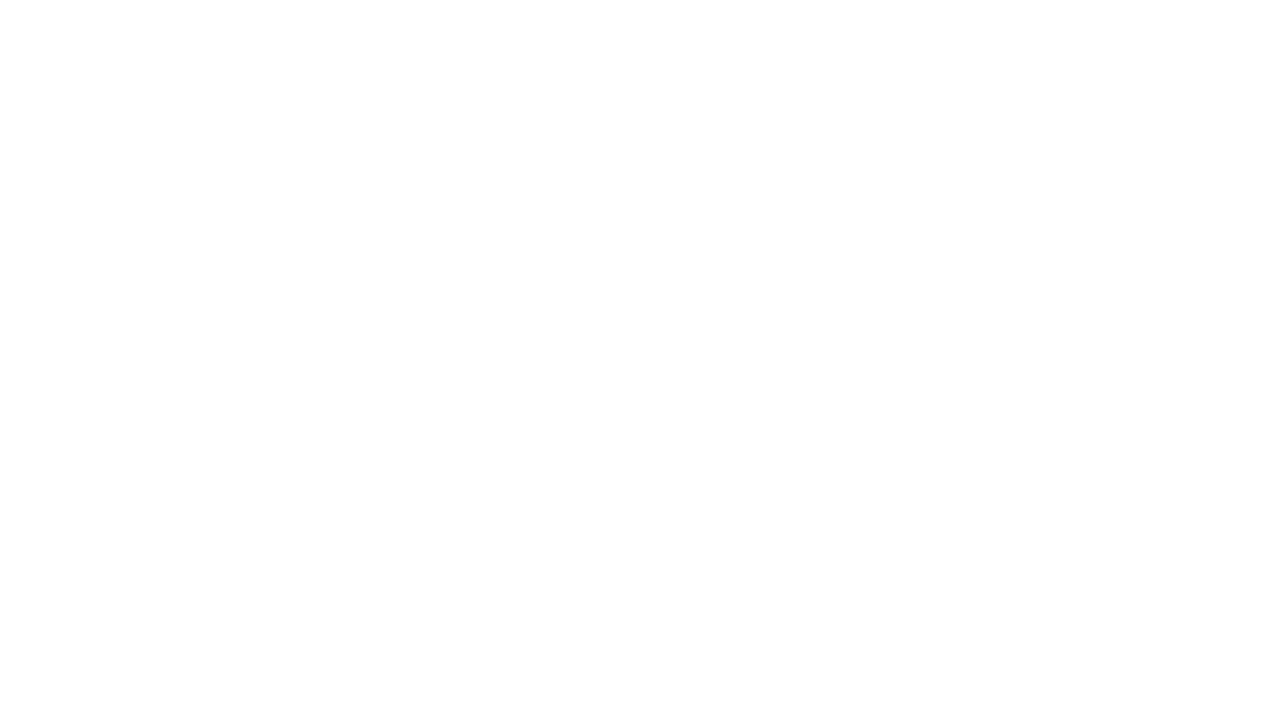

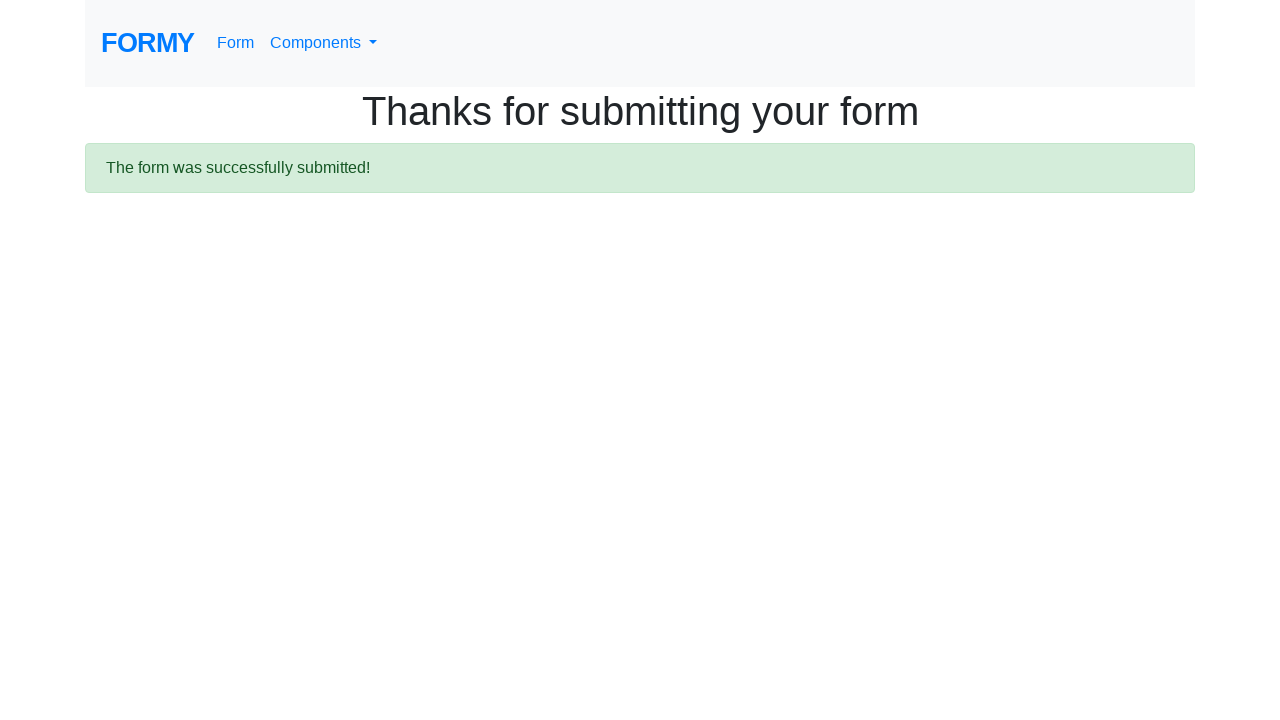